Tests clicking a warning button modal on the Istanbul Academy website homepage

Starting URL: https://istanbulakademi.meb.gov.tr/

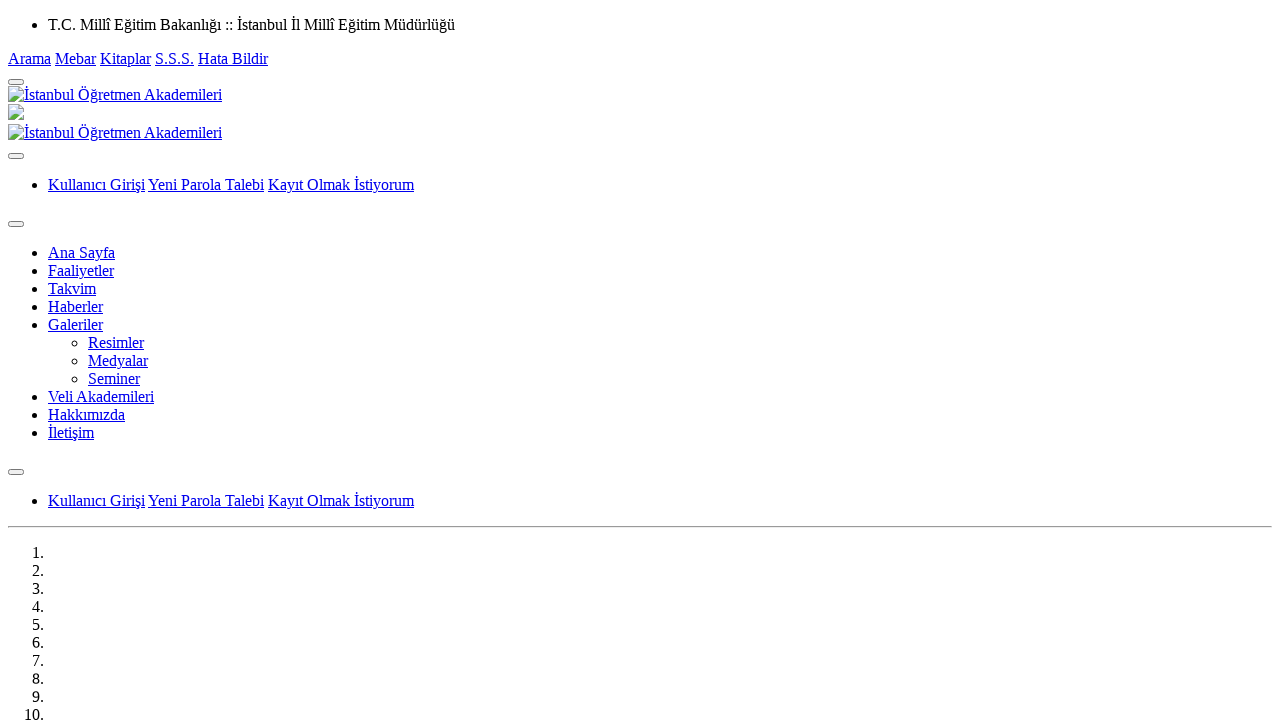

Navigated to Istanbul Academy website homepage
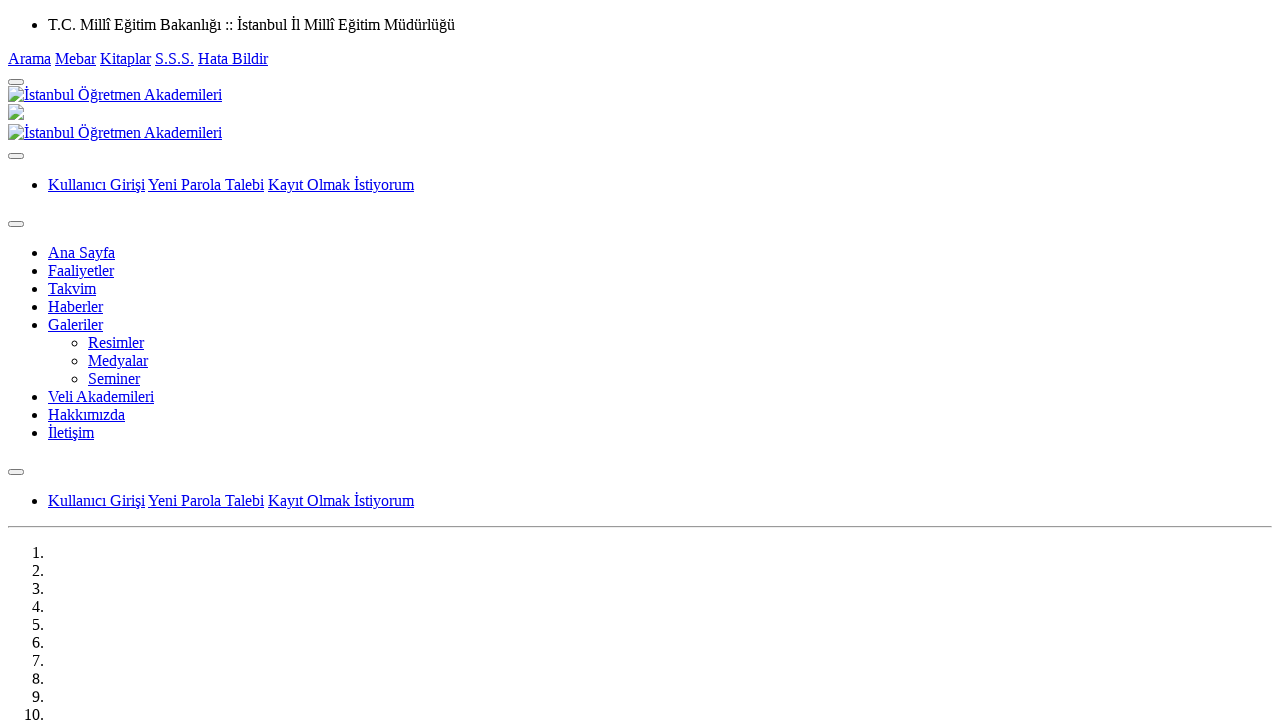

Clicked warning button modal at (55, 360) on .btn-warning
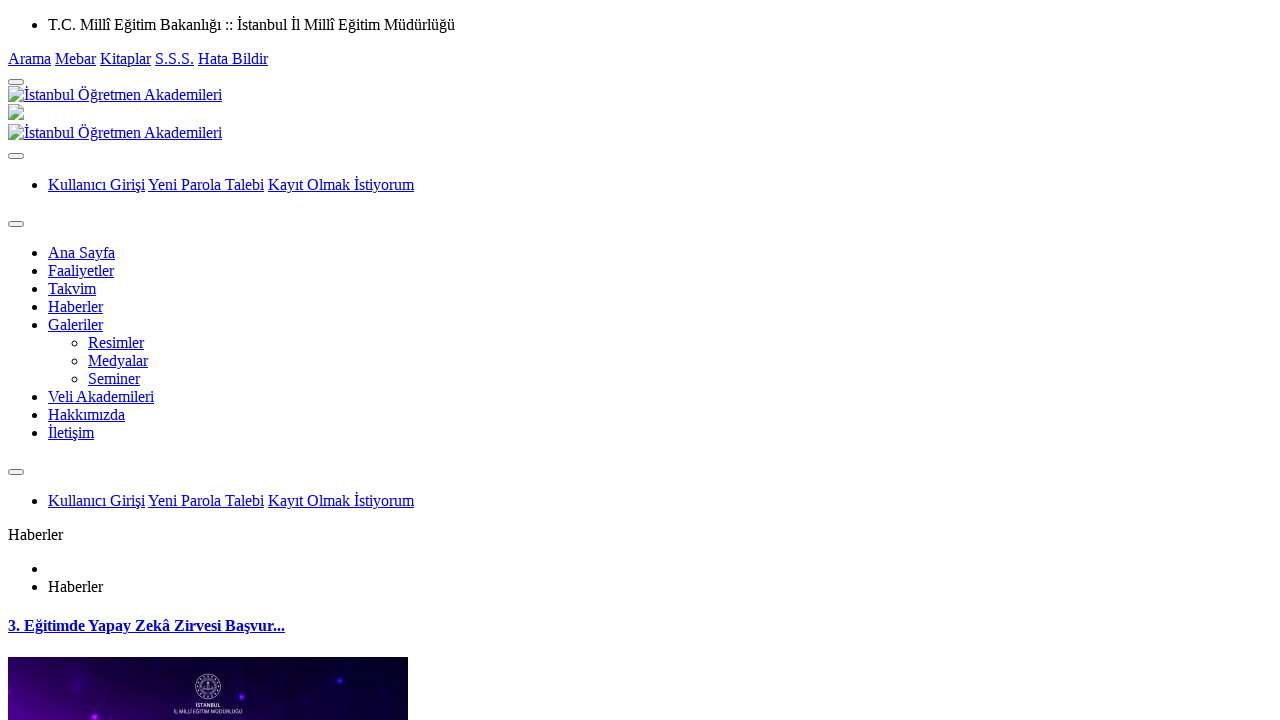

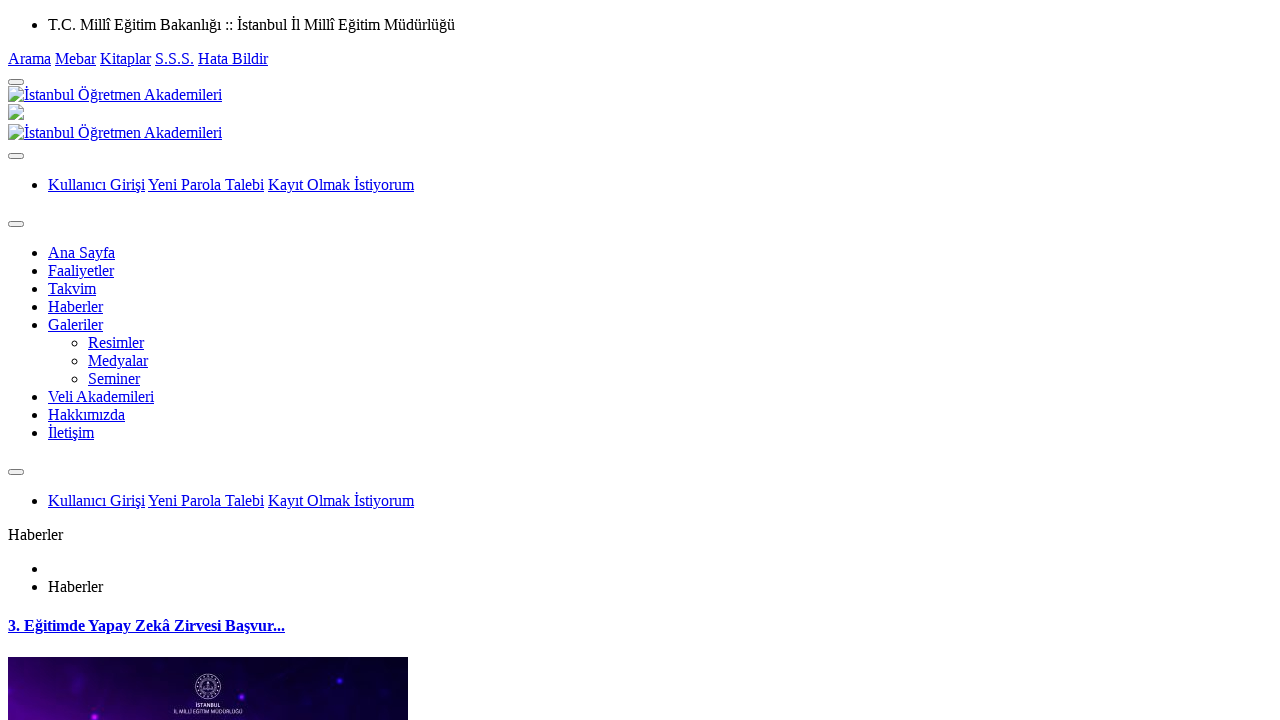